Tests the free trial registration form by filling out first name, last name, email, and company fields, then locating the confirm button.

Starting URL: https://www.actitime.com/free-online-trial

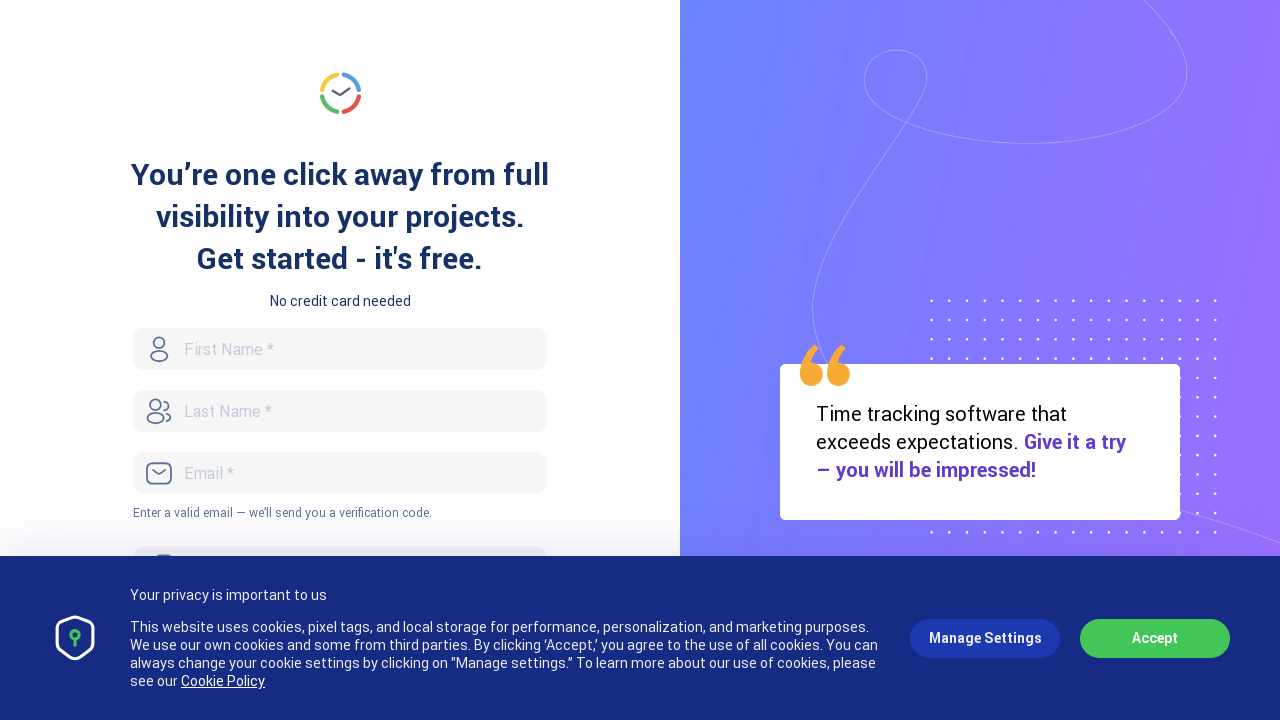

Filled first name field with 'MarcusWilson' on #FirstName
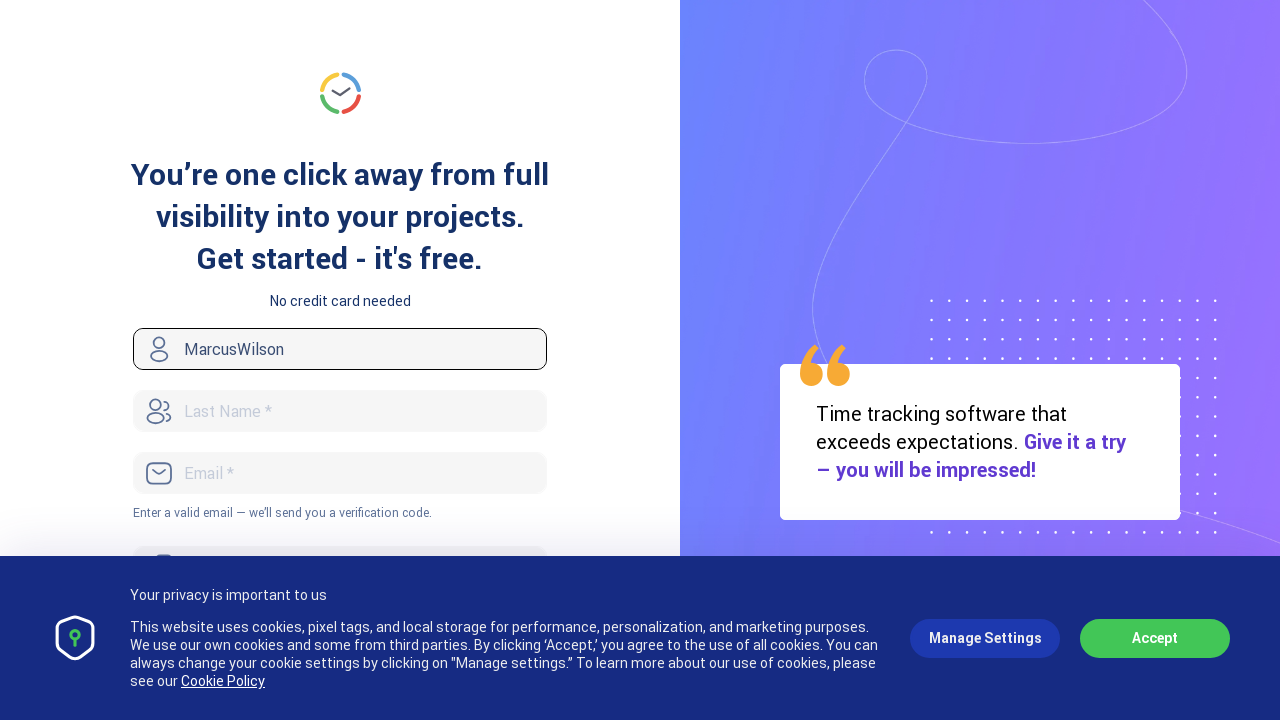

Filled last name field with 'Thompson' on #LastName
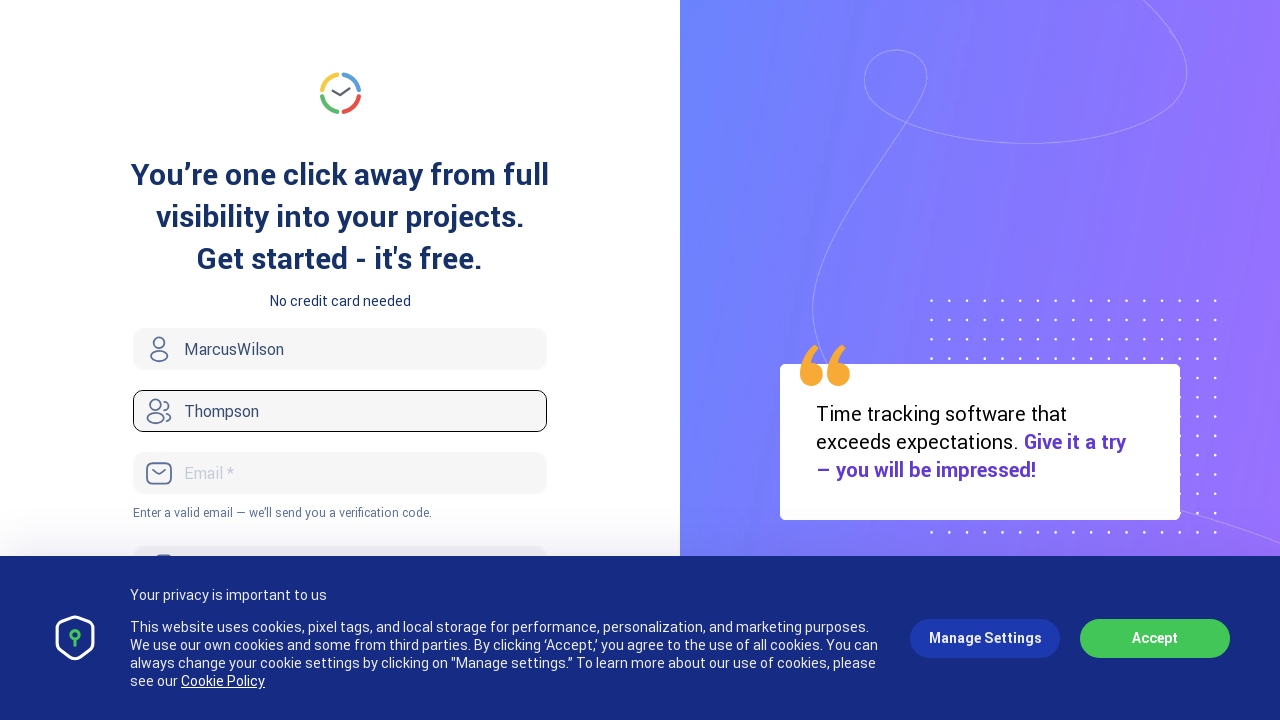

Filled email field with 'marcus.wilson87@example.com' on #Email
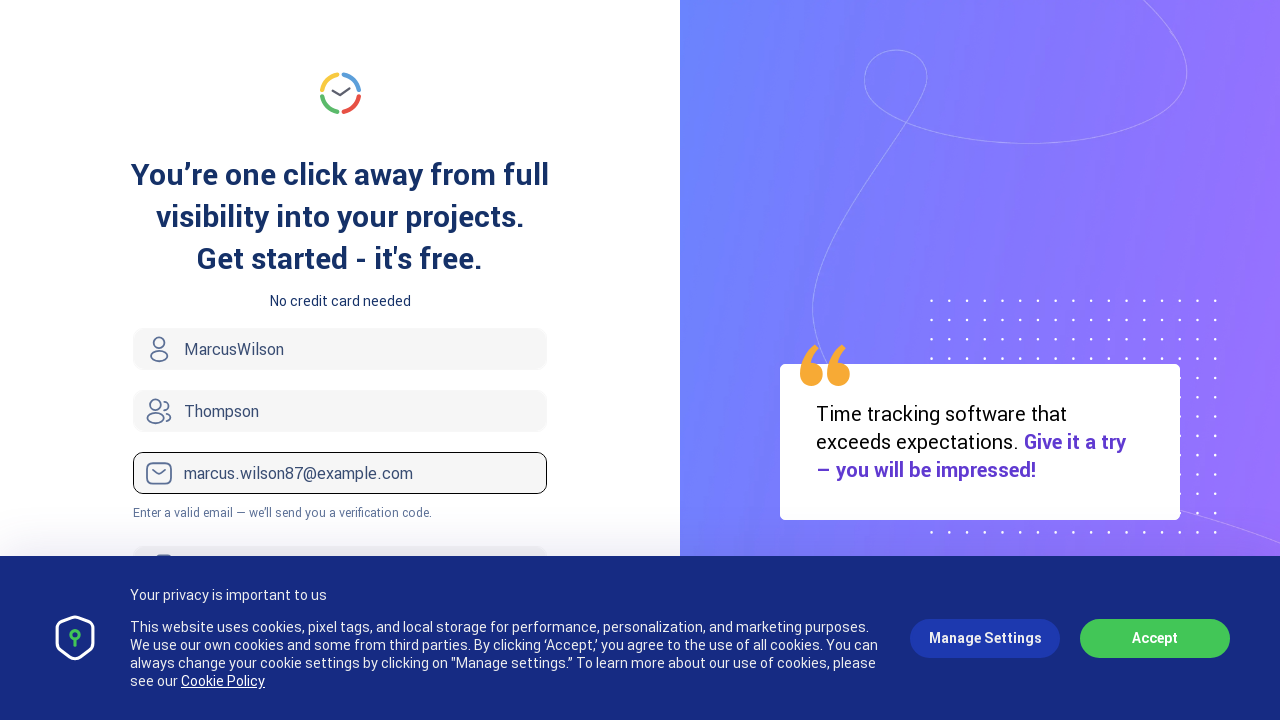

Filled company field with 'TechSolutions Inc' on #Company
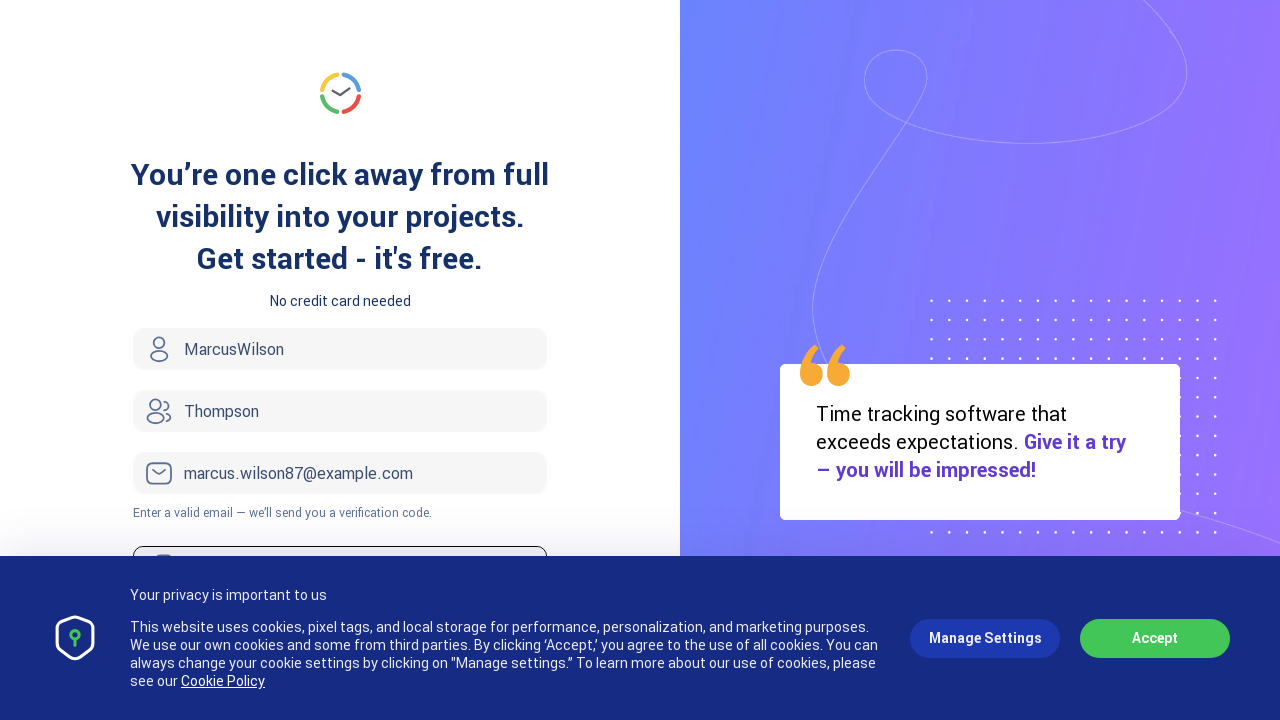

Clicked the confirm button to submit free trial registration form at (340, 360) on #confirm-button
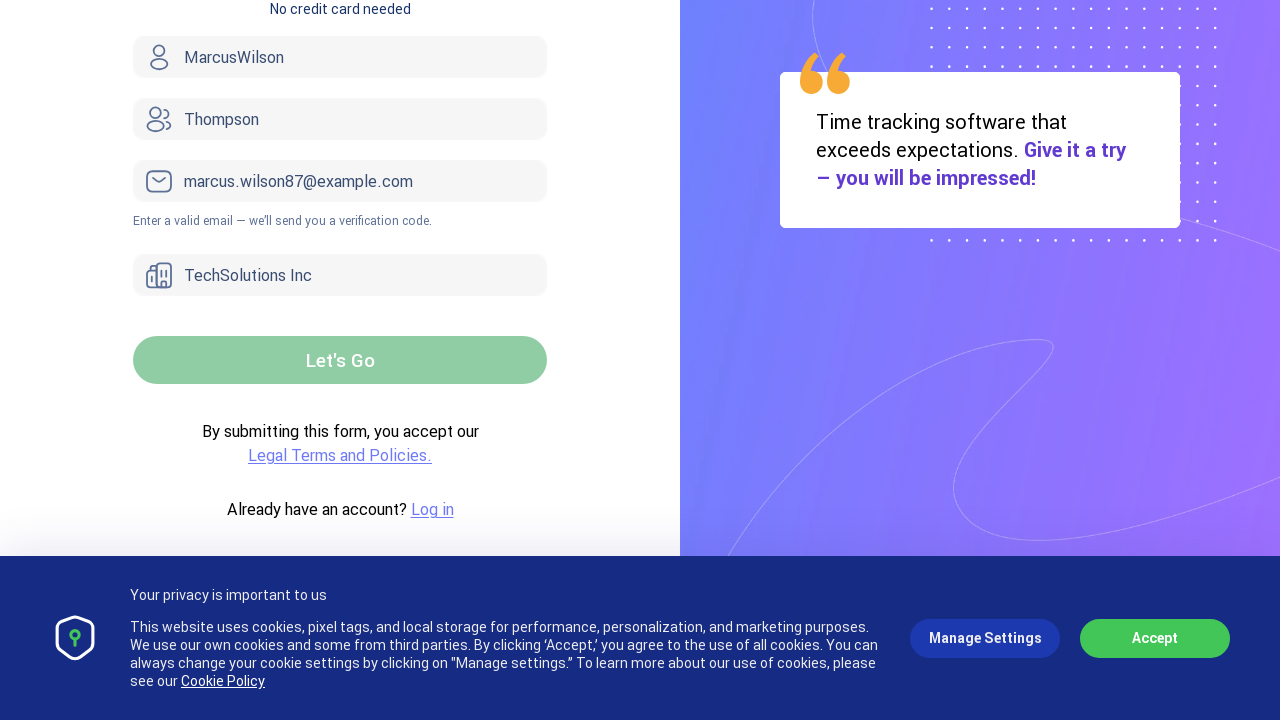

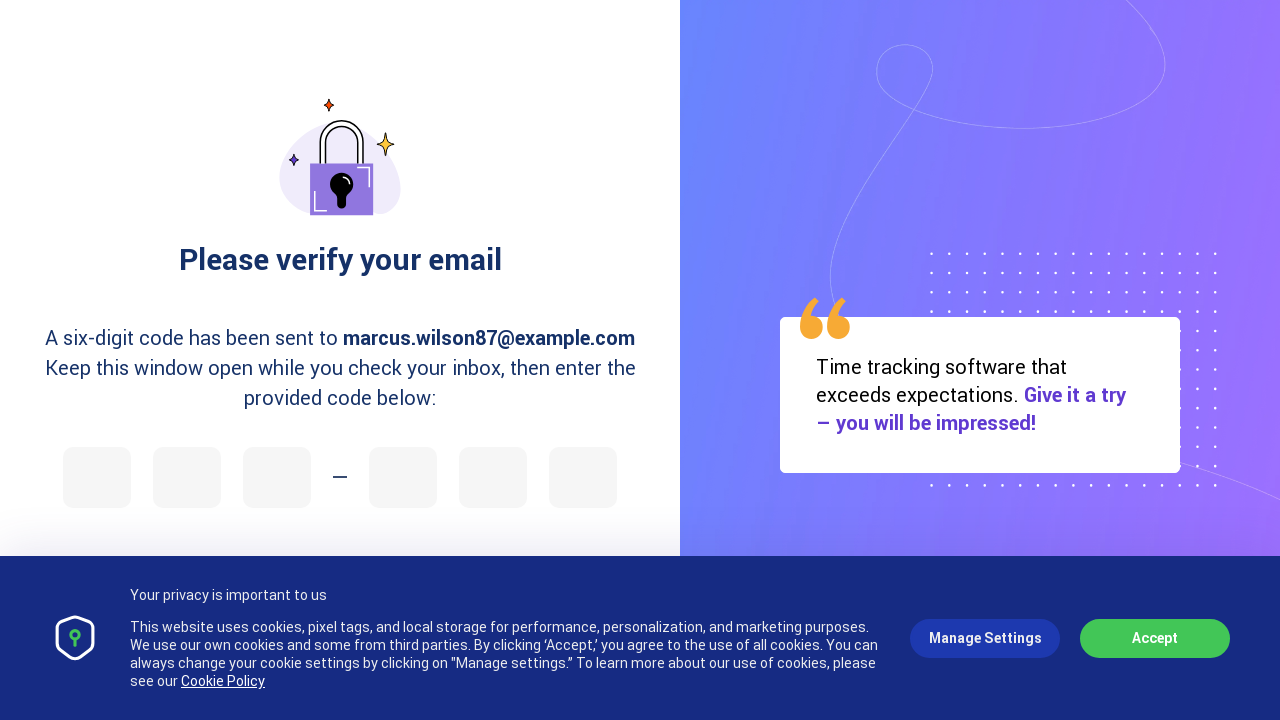